Tests a form submission by filling in first name, last name, and email fields, then clicking the submit button

Starting URL: https://secure-retreat-92358.herokuapp.com/

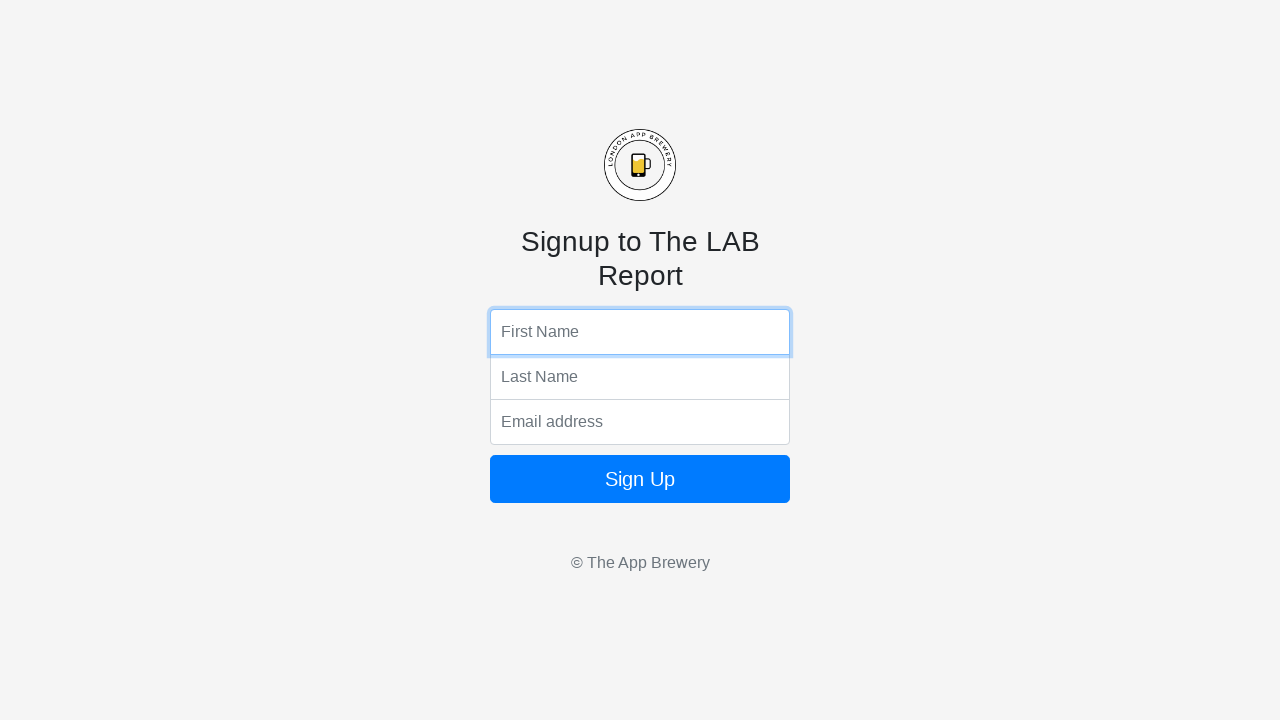

Filled first name field with 'Nelly' on input[name='fName']
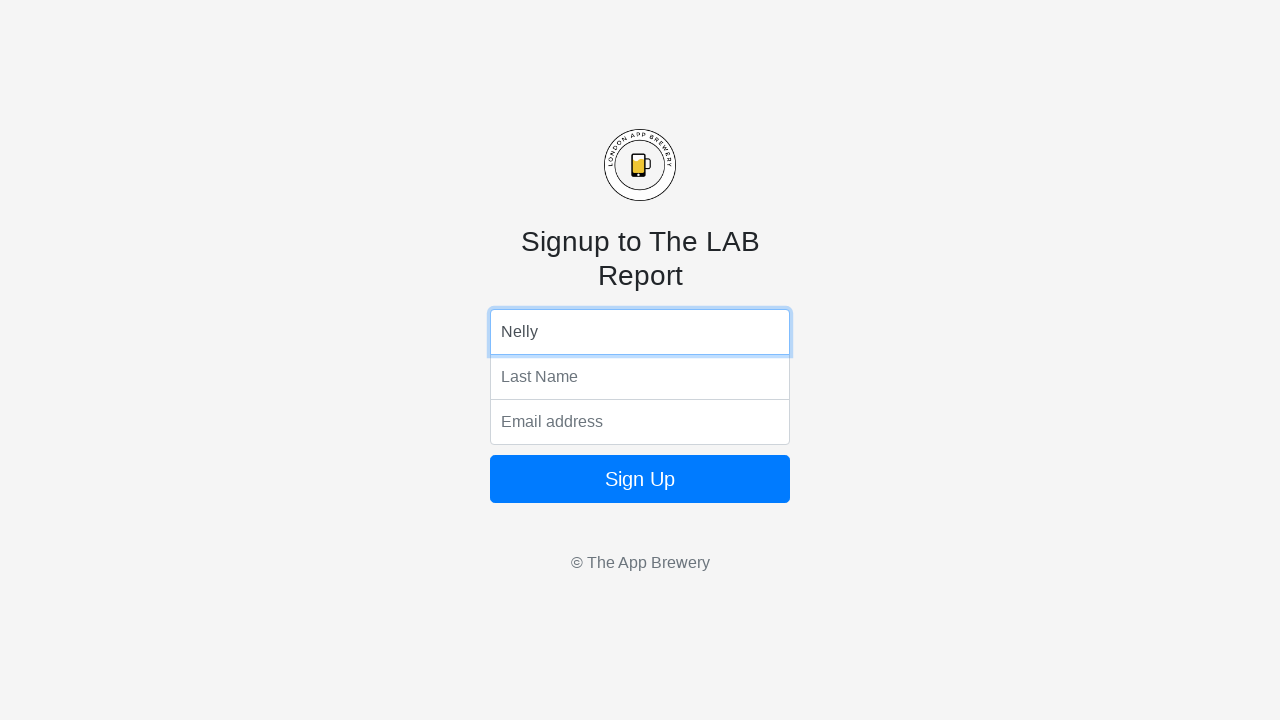

Filled last name field with 'Makena' on input[name='lName']
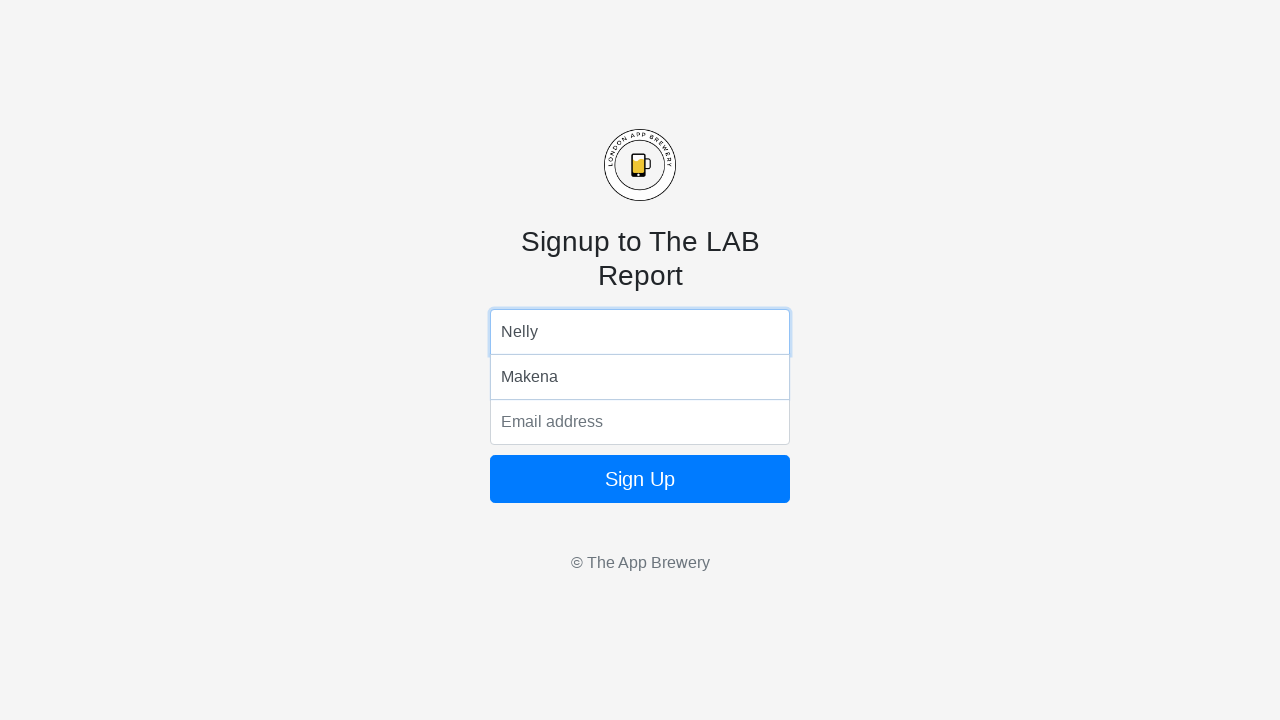

Filled email field with 'nellymakenakarithi@gmail.com' on input[name='email']
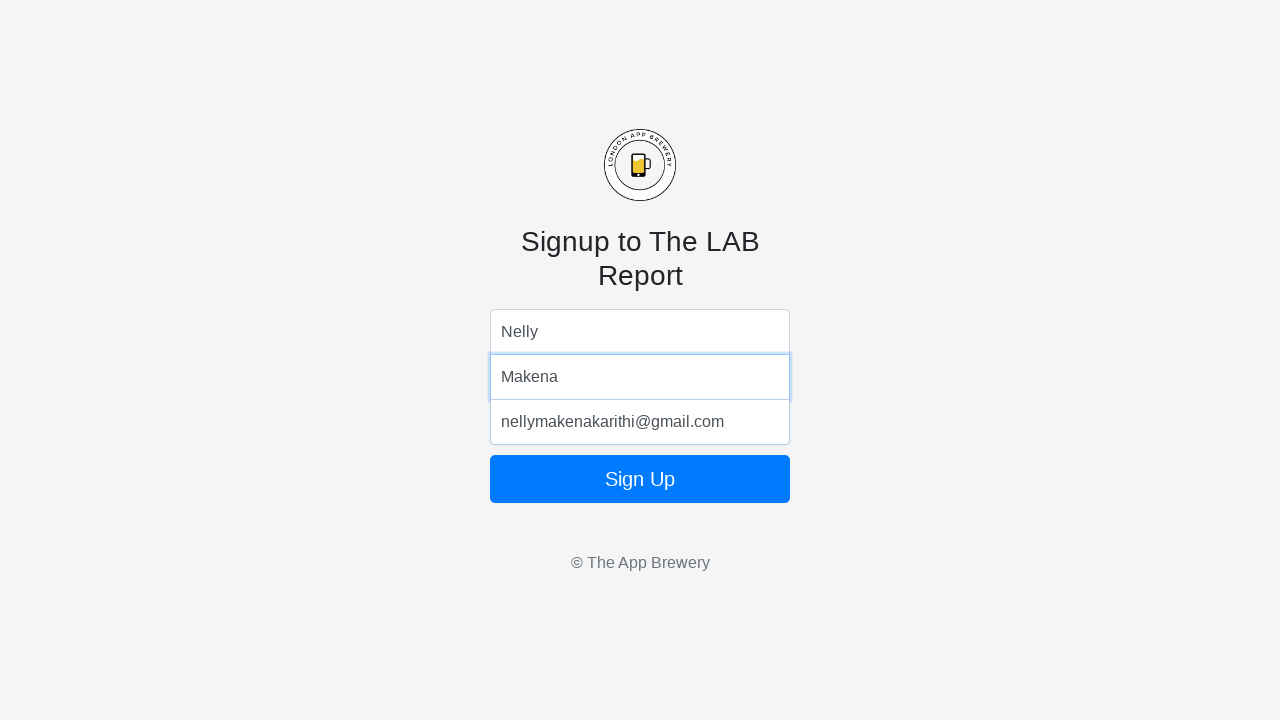

Clicked the form submit button at (640, 479) on form button
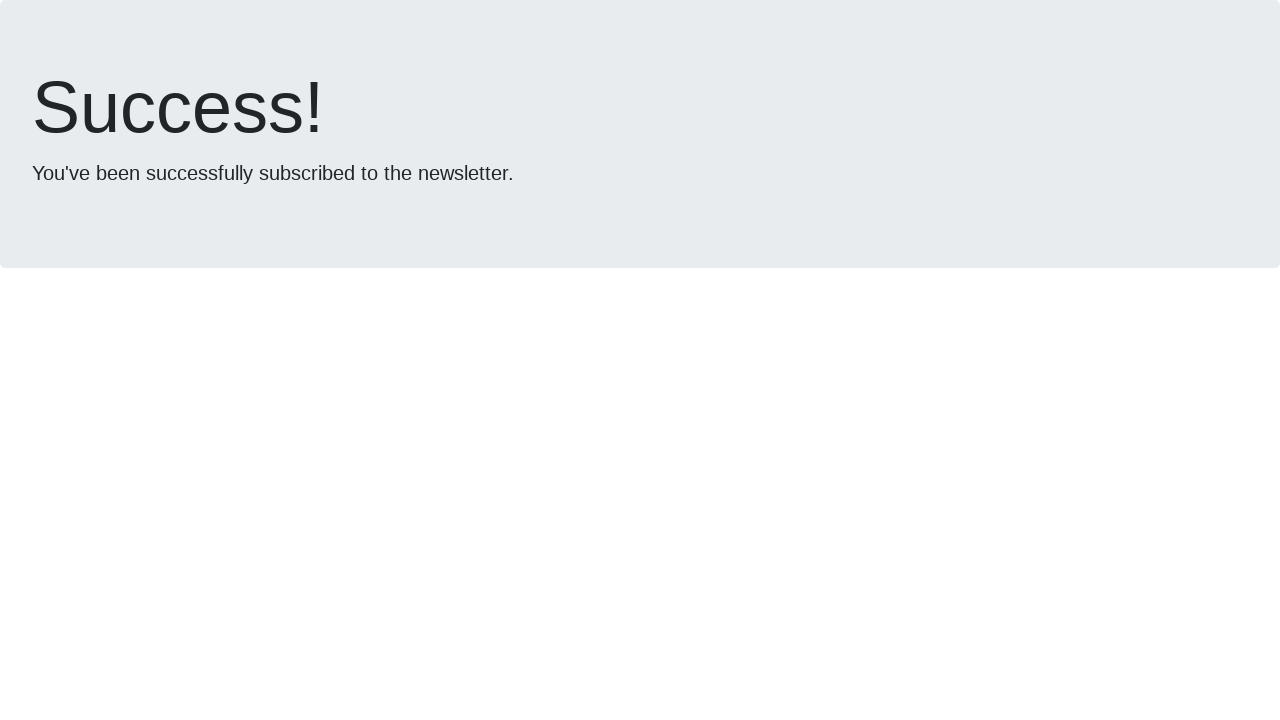

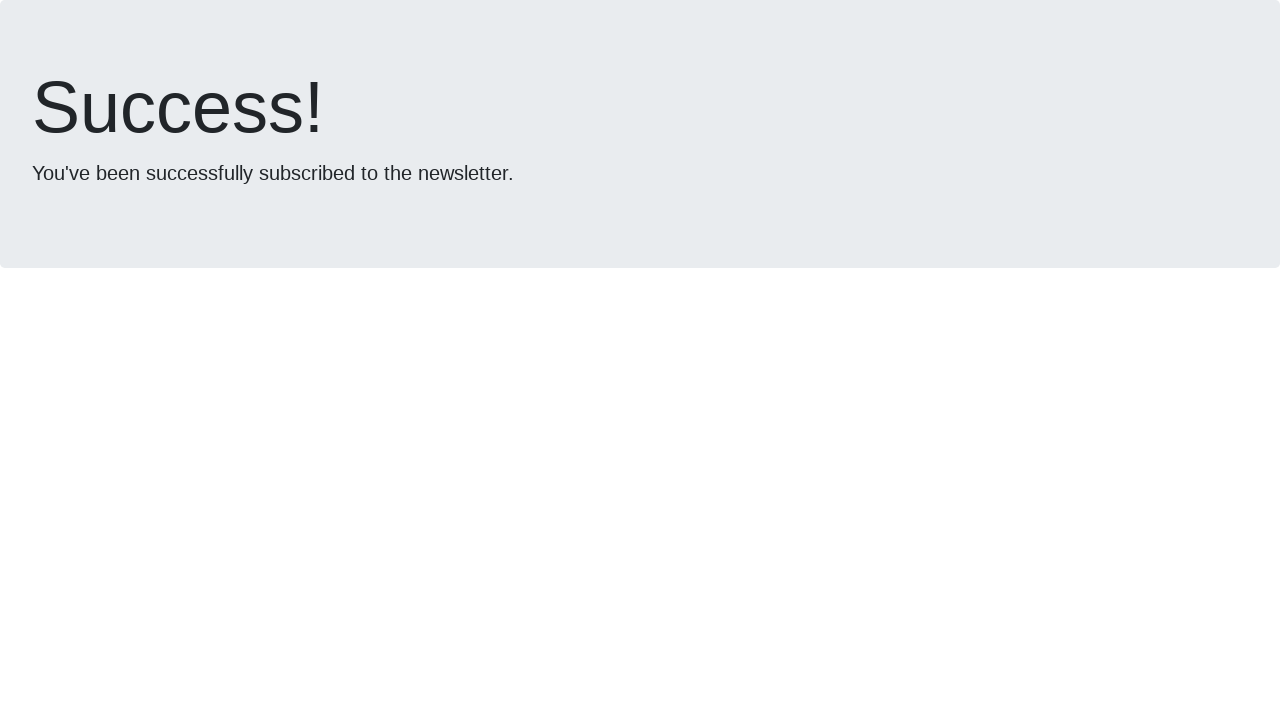